Navigates to home page and verifies the header and description text are displayed correctly

Starting URL: https://kristinek.github.io/site

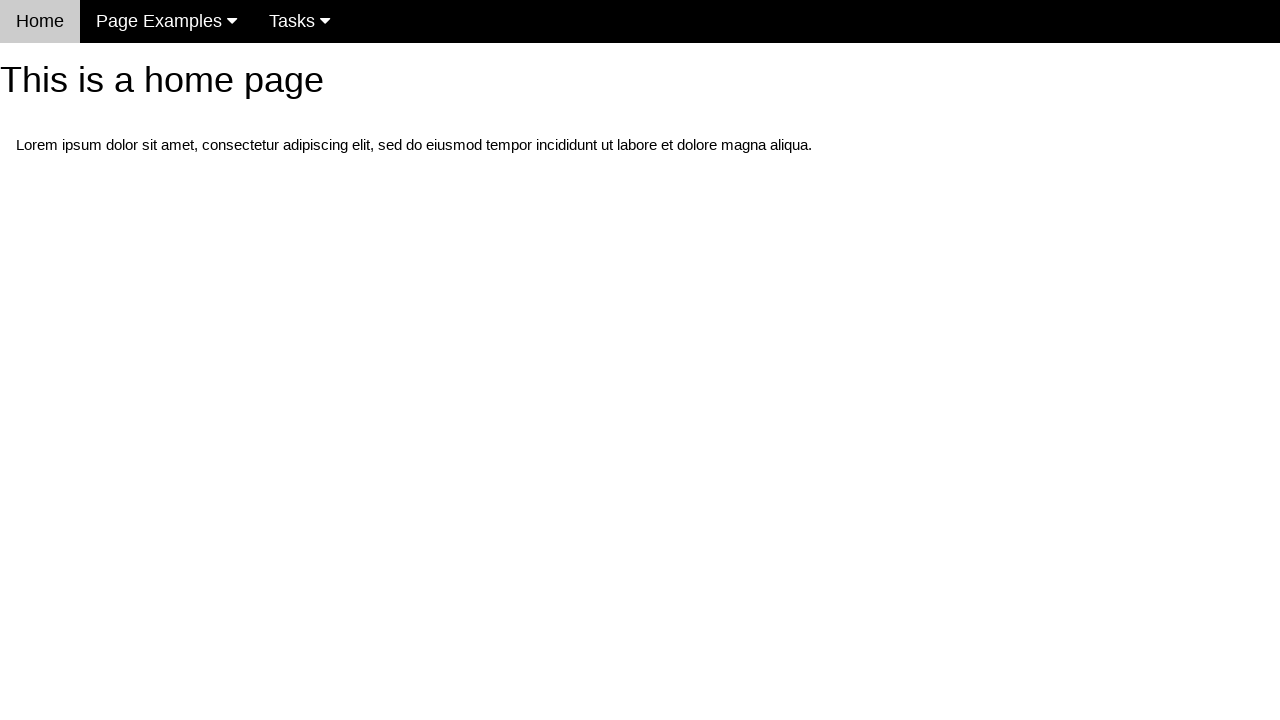

Navigated to home page at https://kristinek.github.io/site
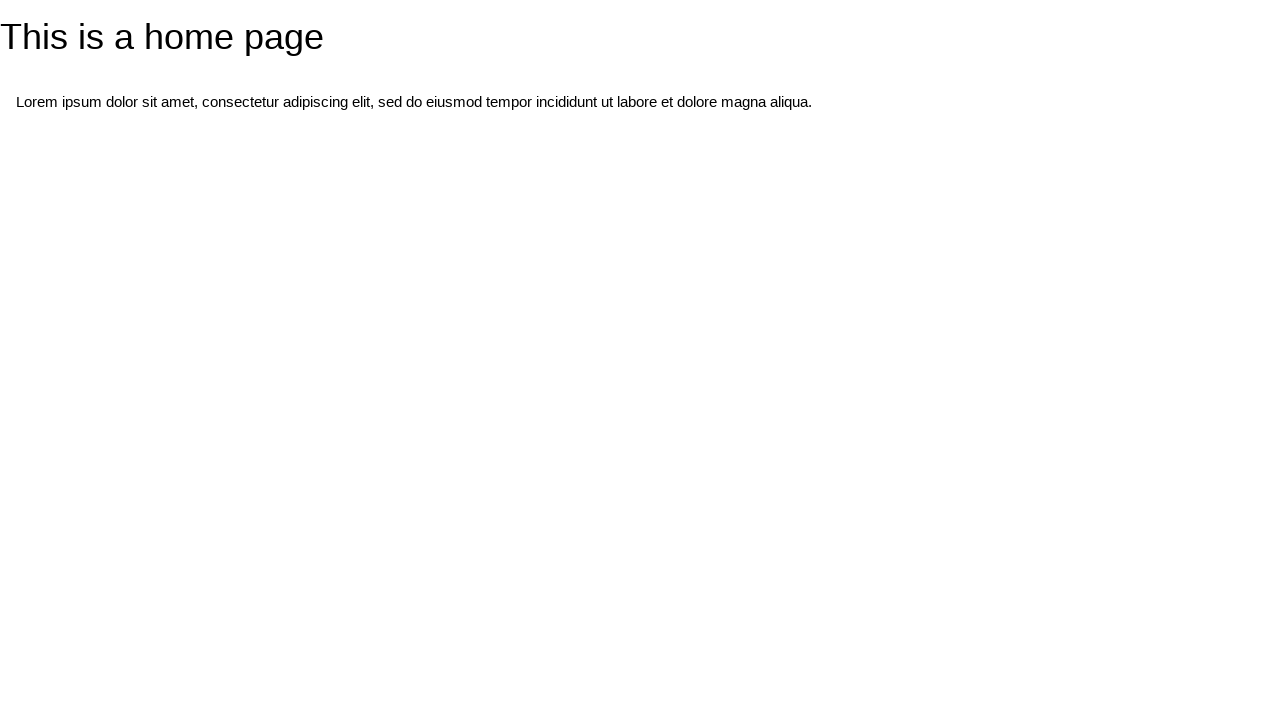

Located h1 header element
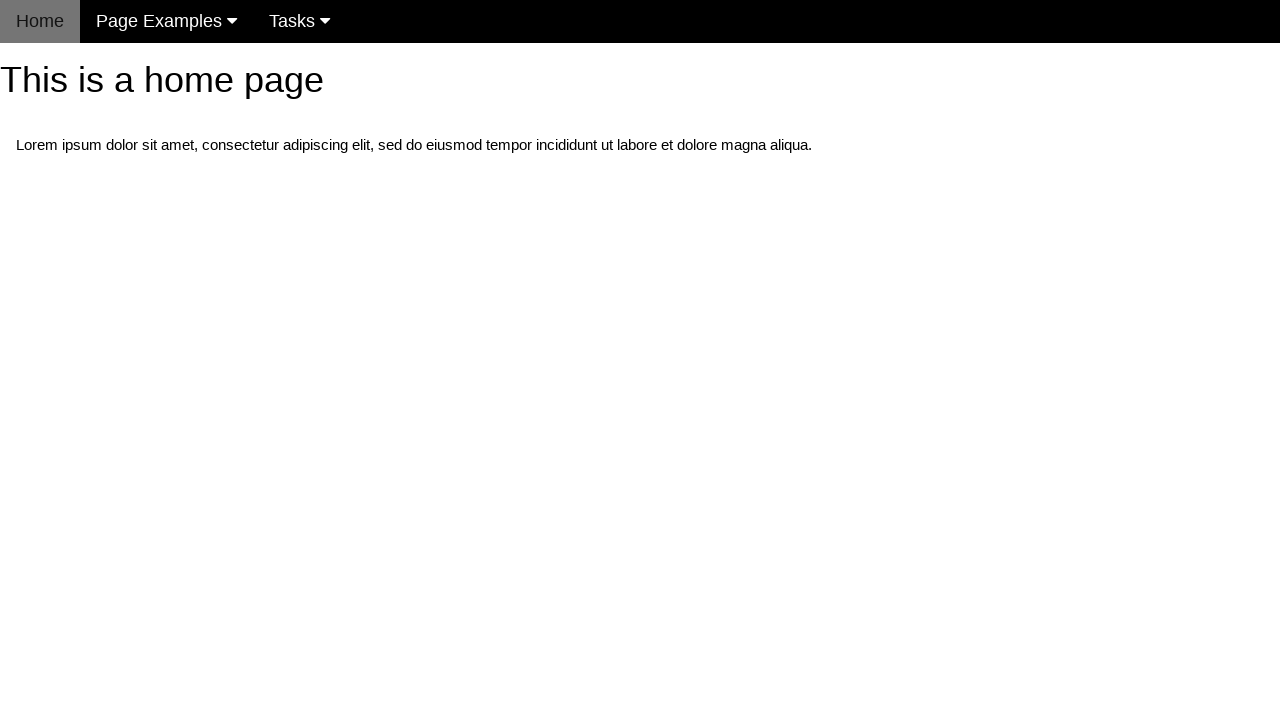

Verified header text is 'This is a home page'
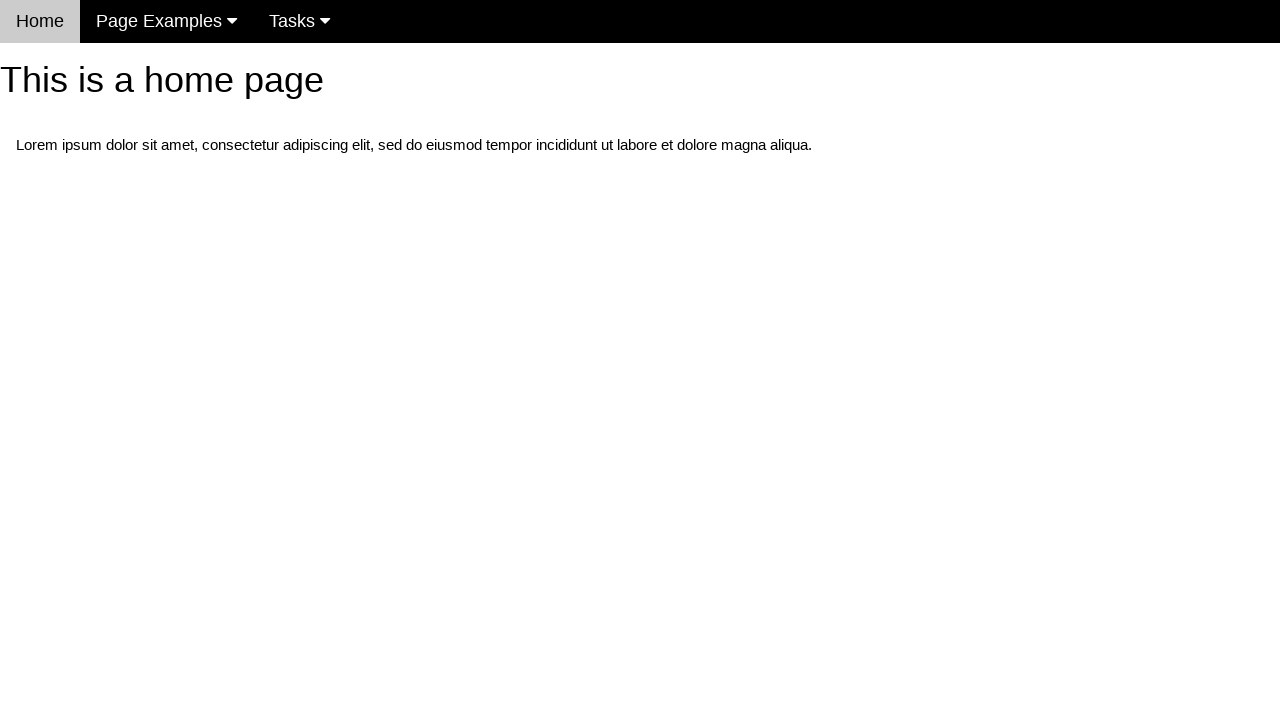

Located paragraph description element
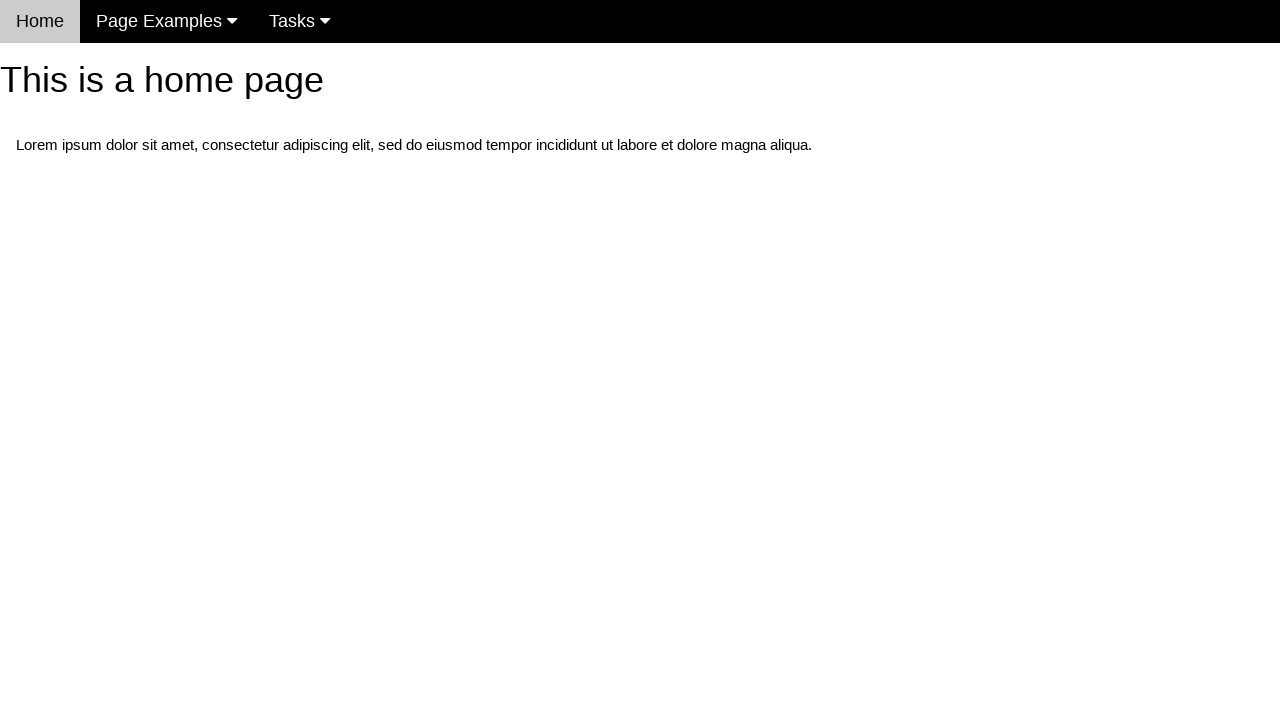

Verified description text matches expected Lorem ipsum content
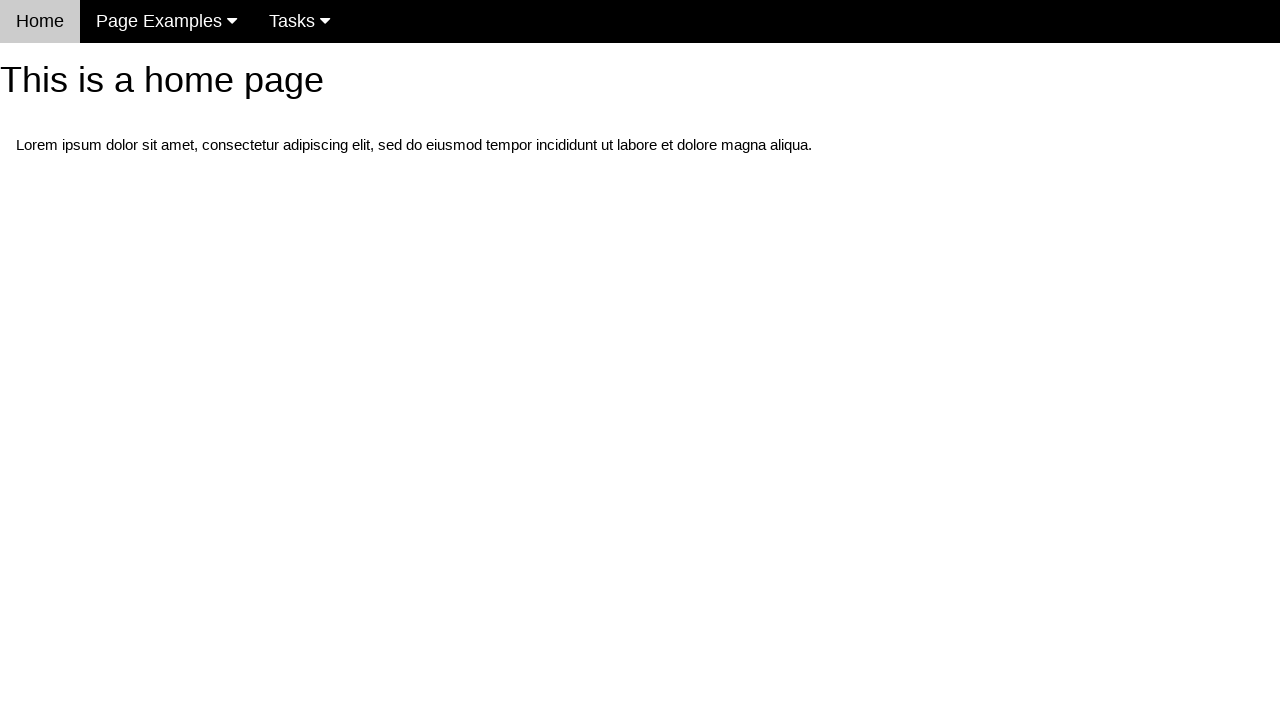

Located navigation menu element with class w3-navbar
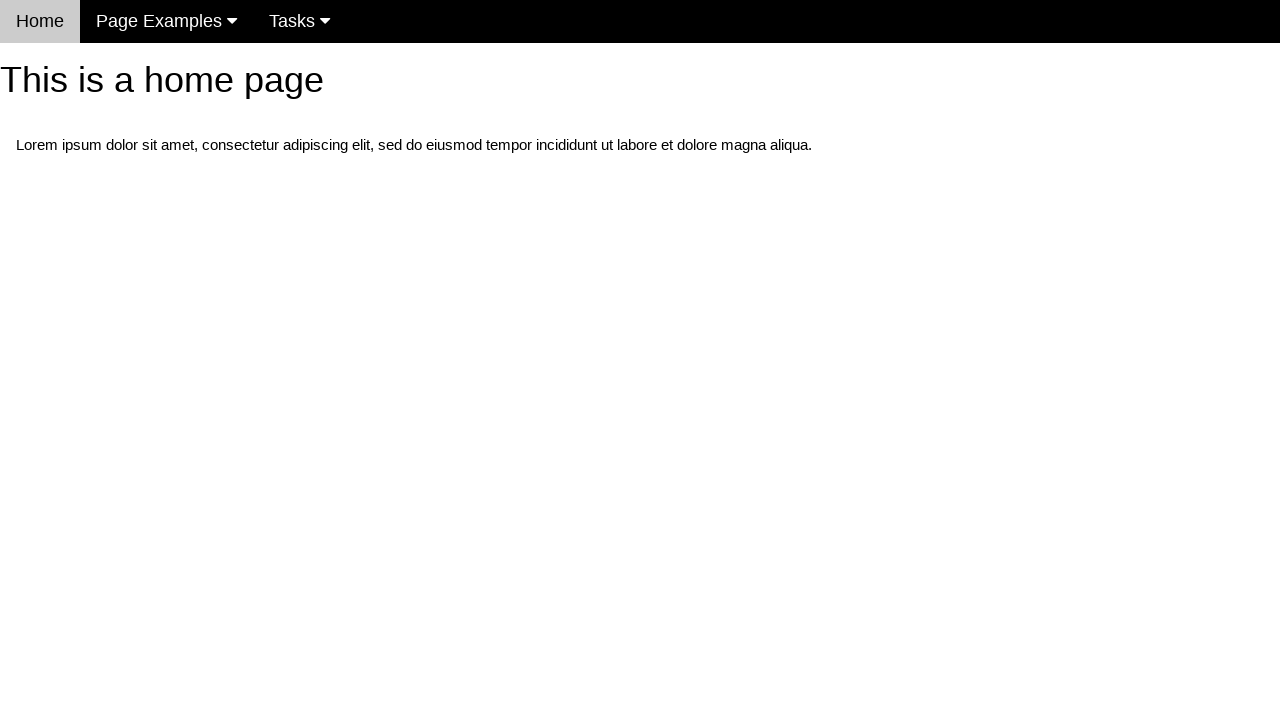

Verified navigation menu is visible
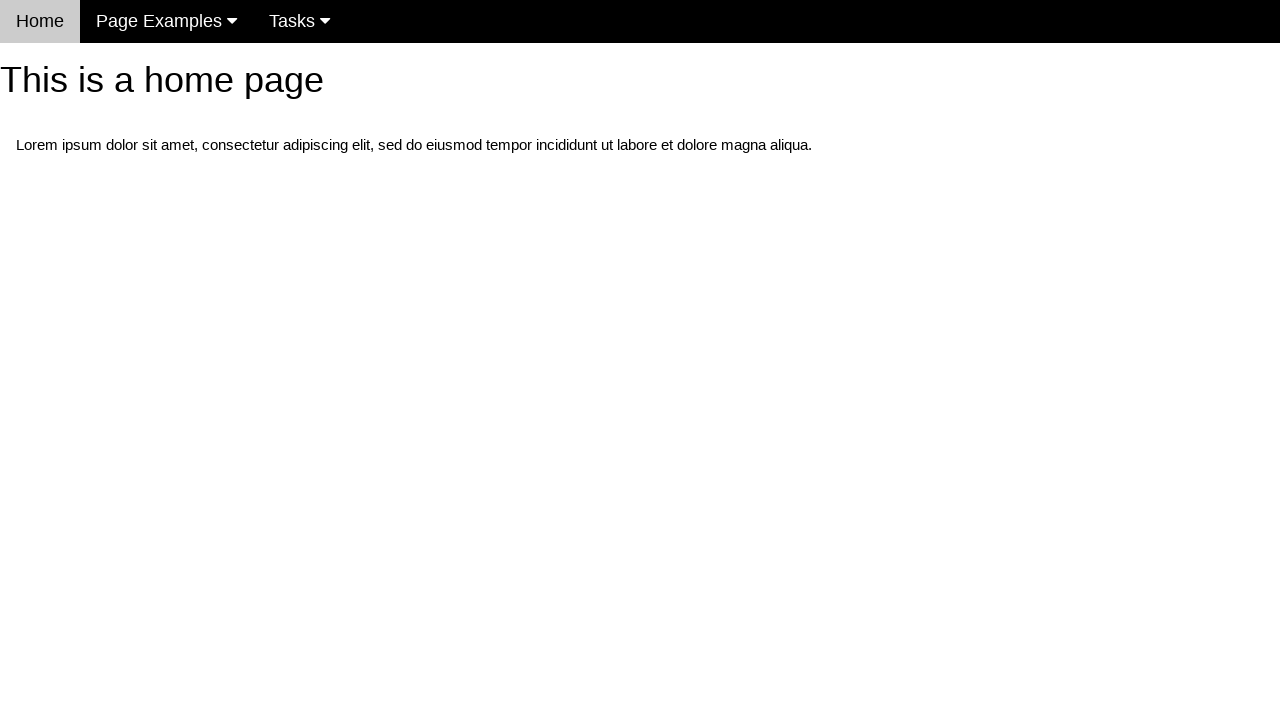

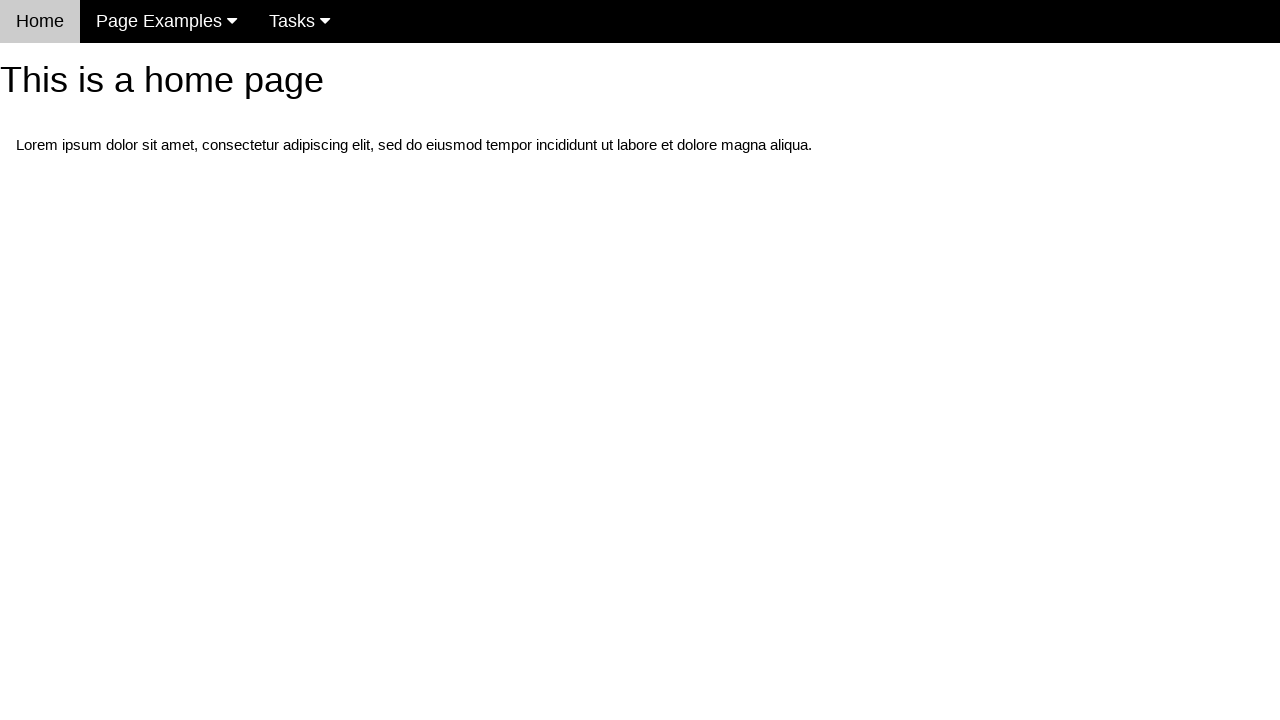